Tests handling a simple JavaScript alert by clicking a button that triggers an alert, accepting it, and verifying the result message.

Starting URL: https://the-internet.herokuapp.com/javascript_alerts

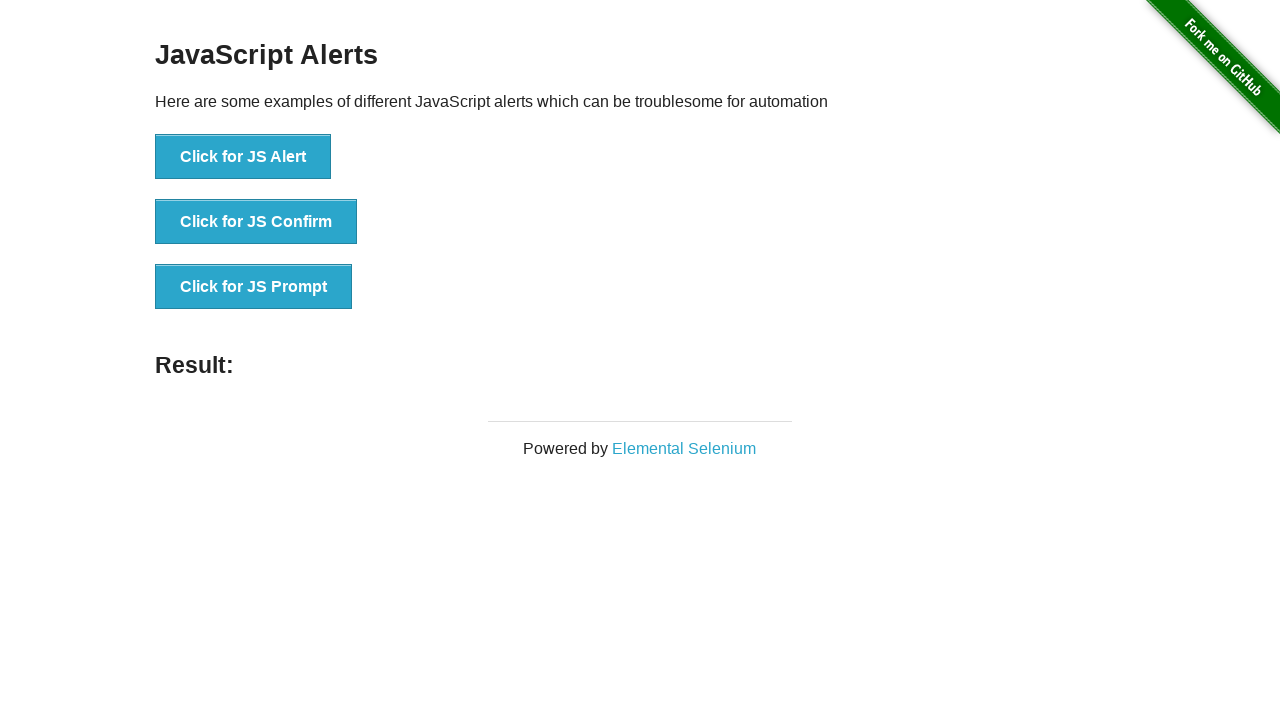

Clicked button to trigger simple JavaScript alert at (243, 157) on button[onclick='jsAlert()']
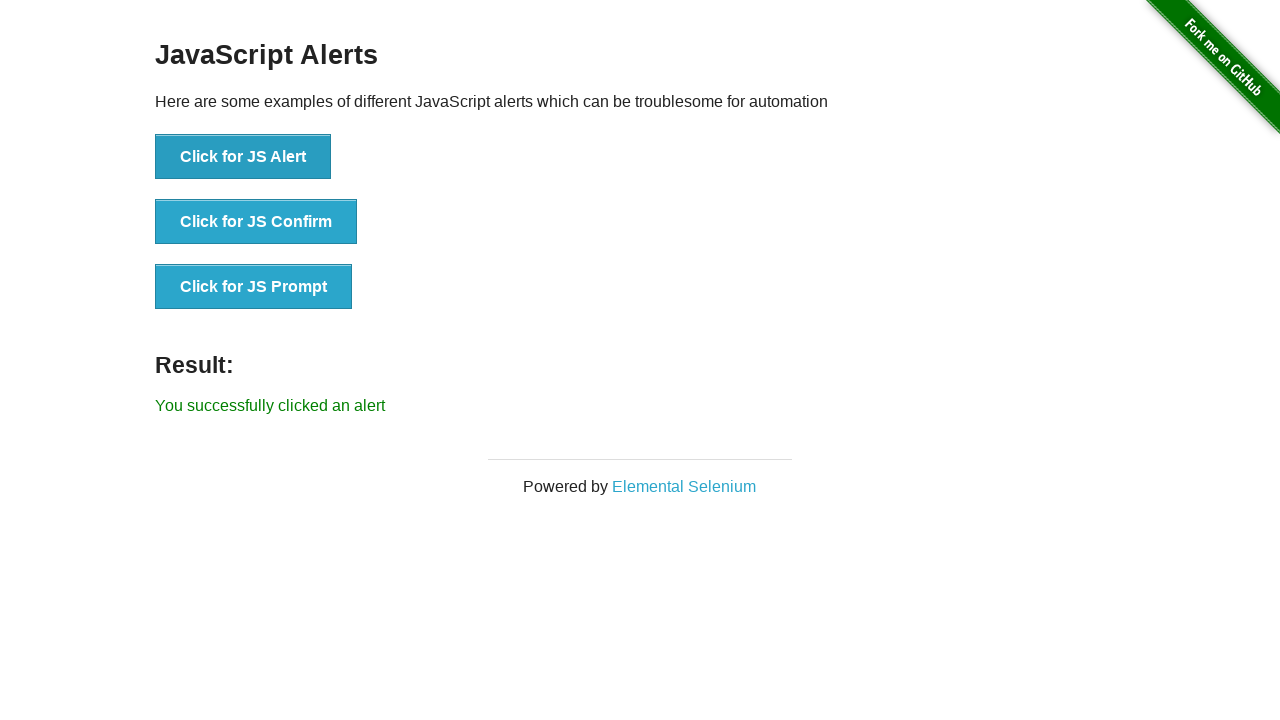

Set up dialog handler to accept alerts
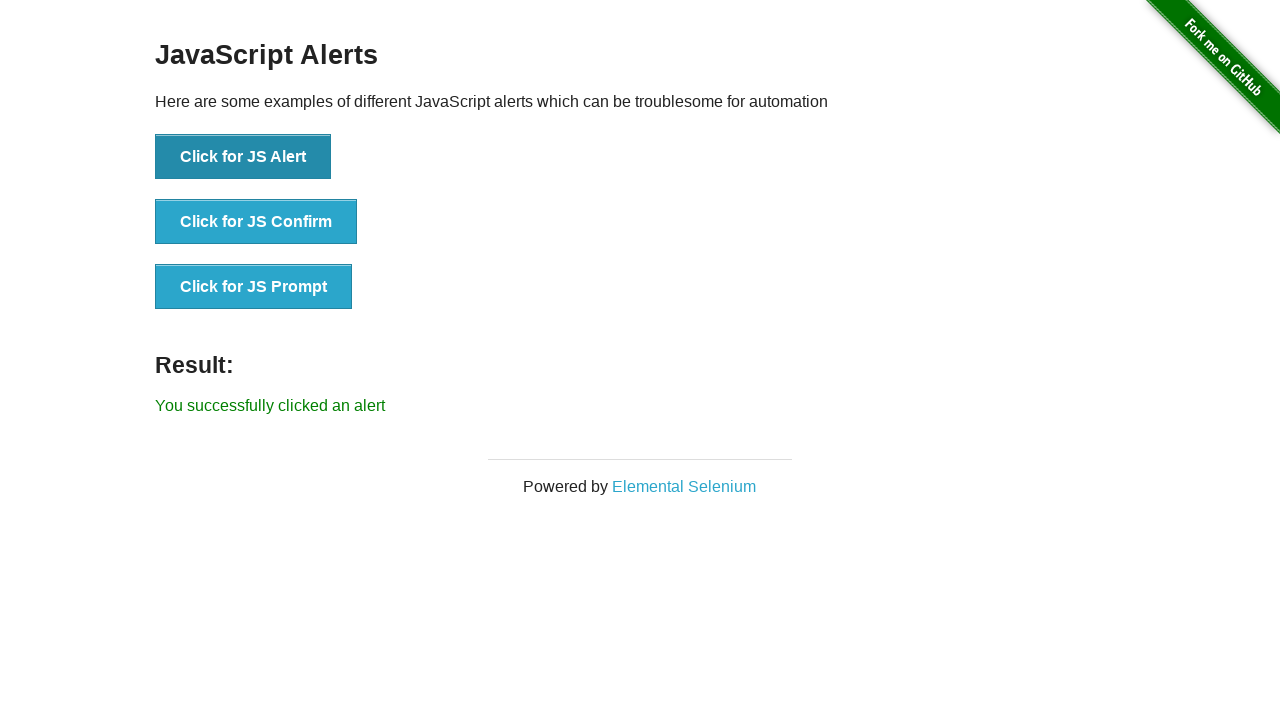

Waited for result message to appear
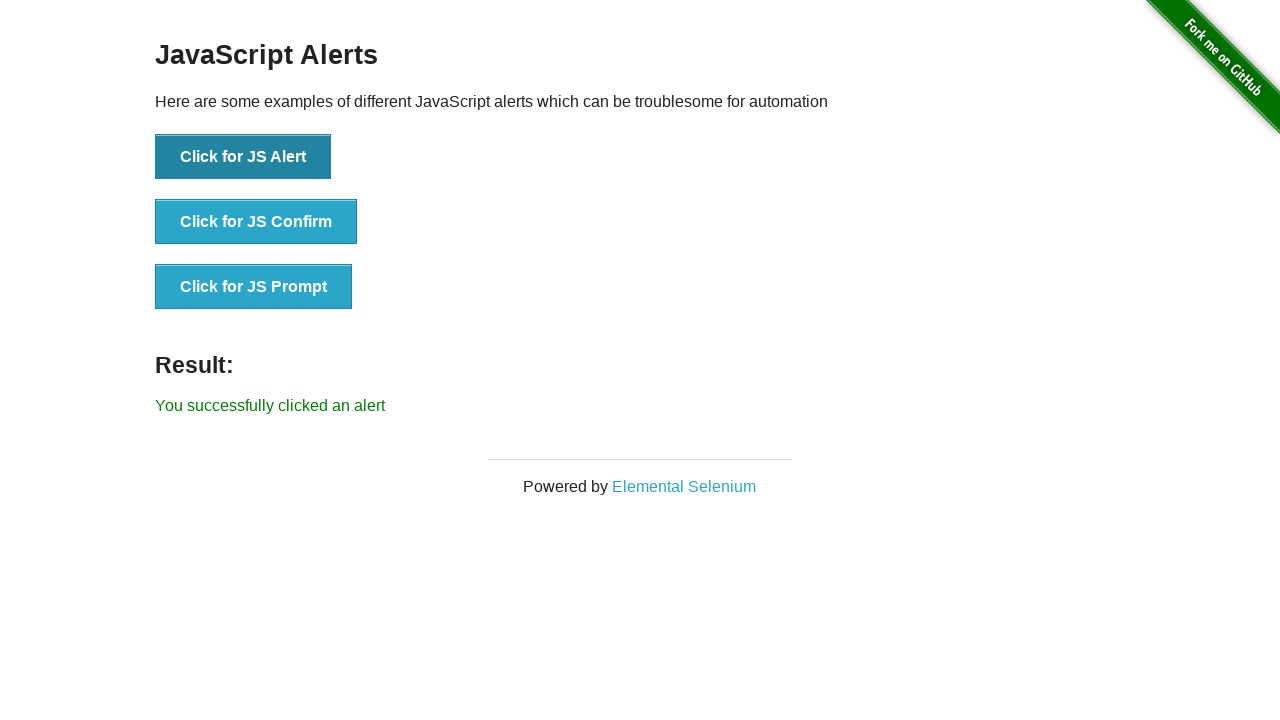

Located result message element
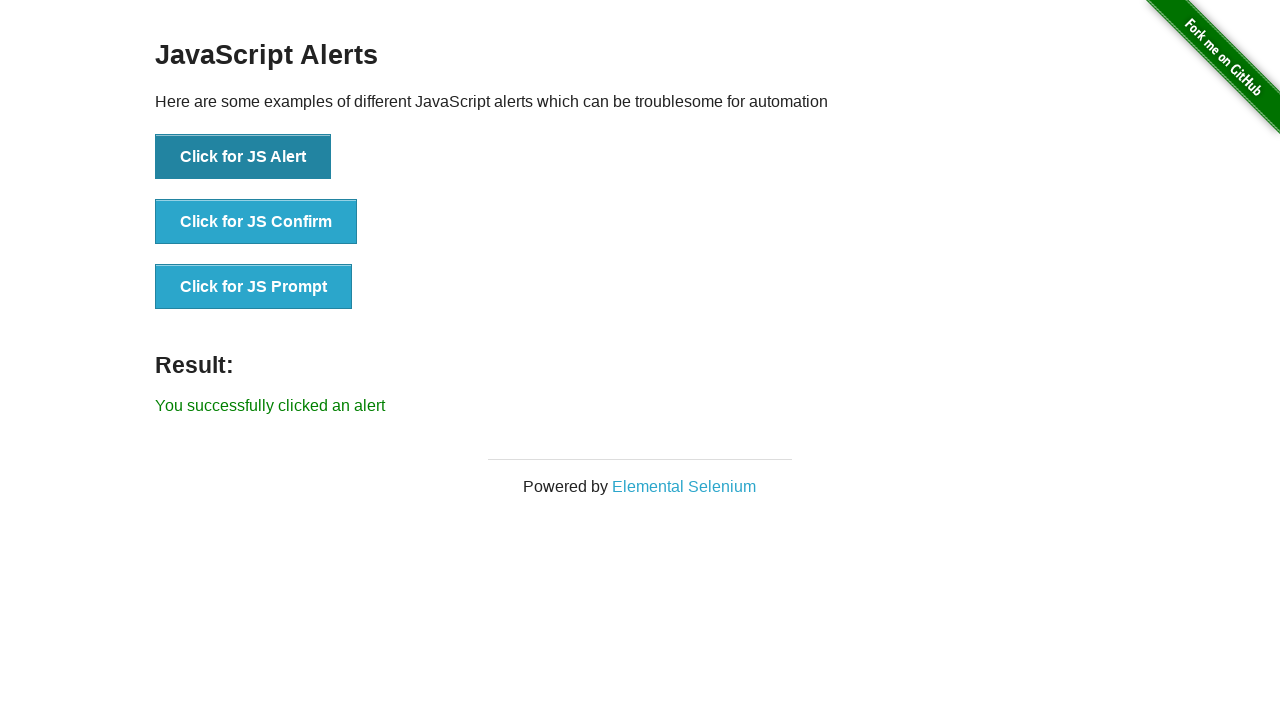

Verified result message displays 'You successfully clicked an alert'
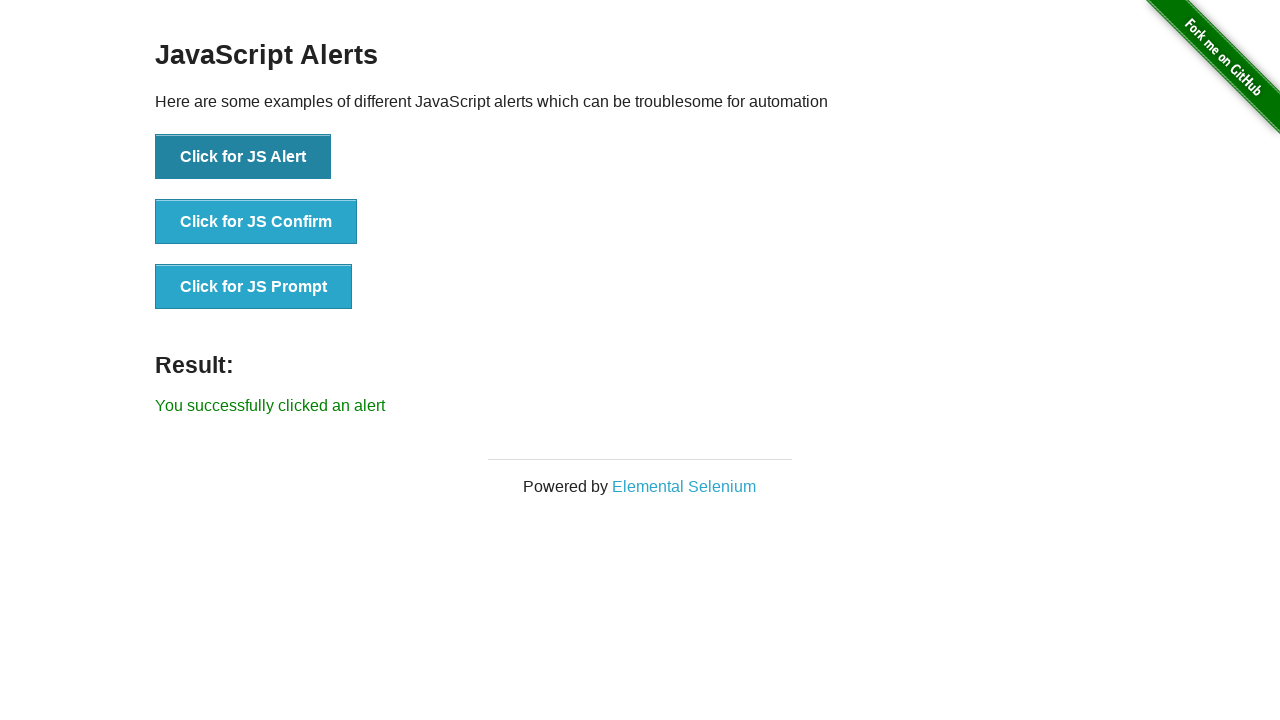

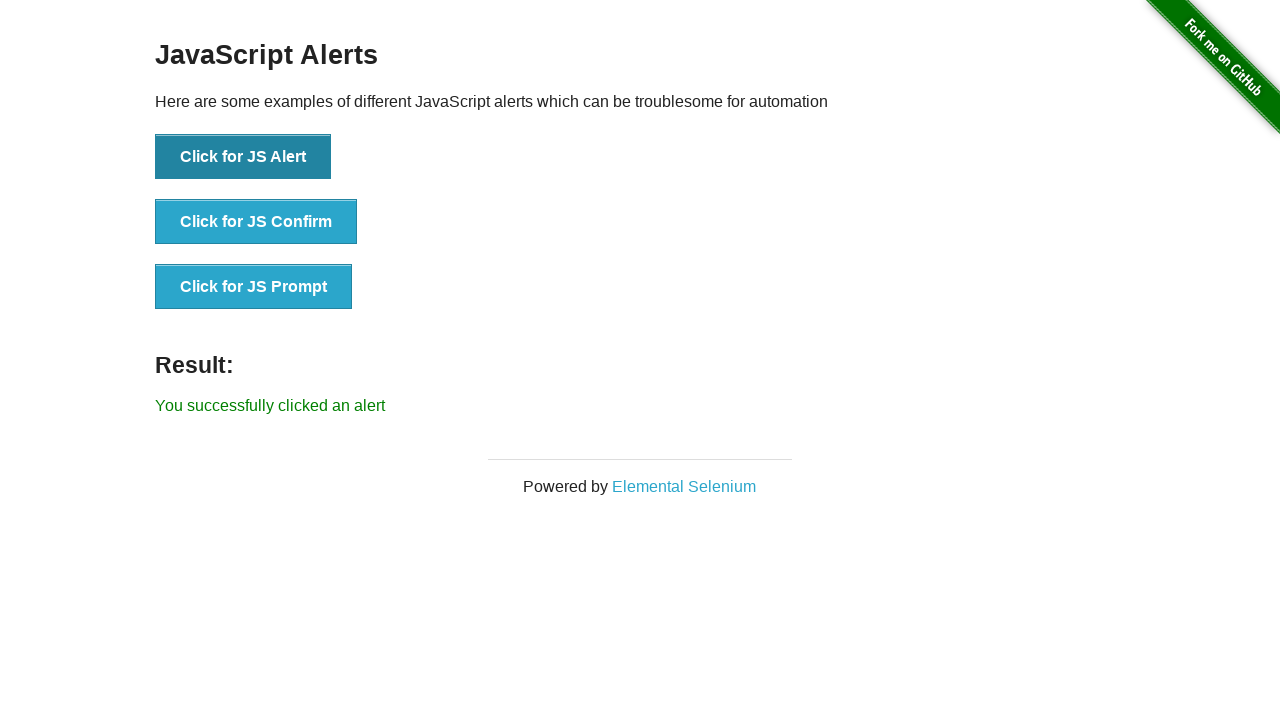